Tests dropdown selection by selecting a country option using visible text

Starting URL: https://www.globalsqa.com/demo-site/select-dropdown-menu/

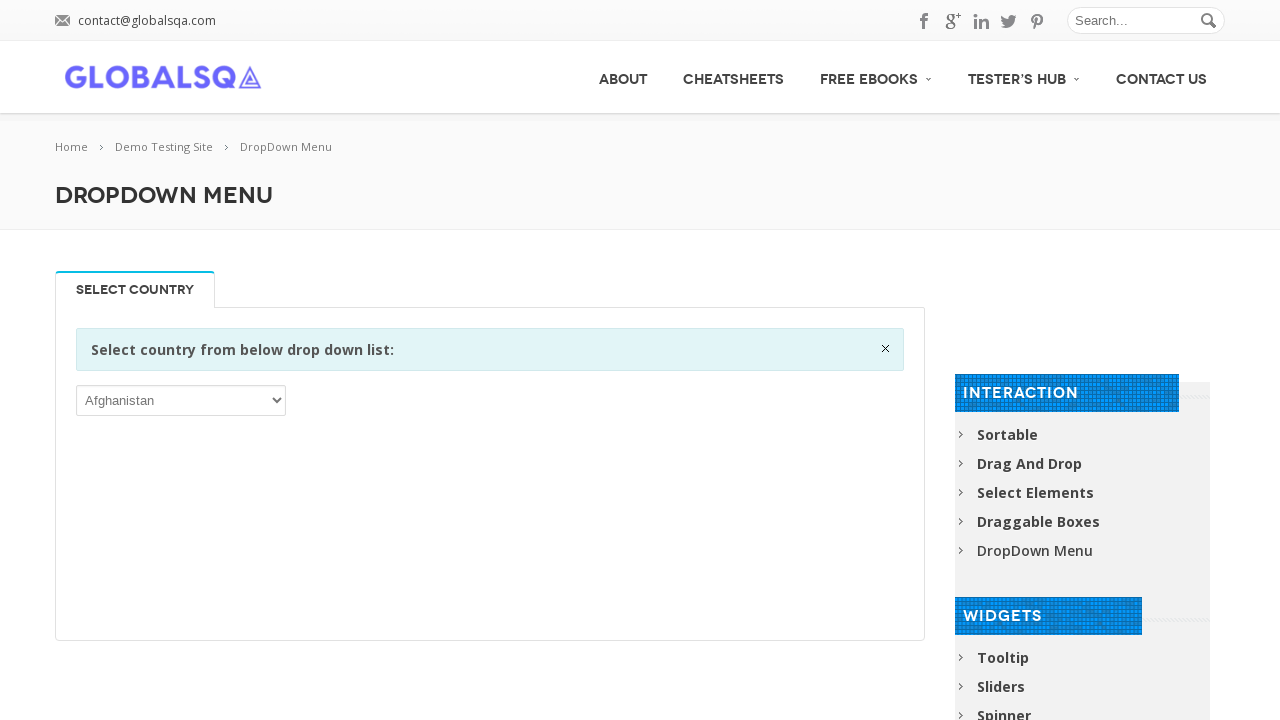

Waited for dropdown selector to load
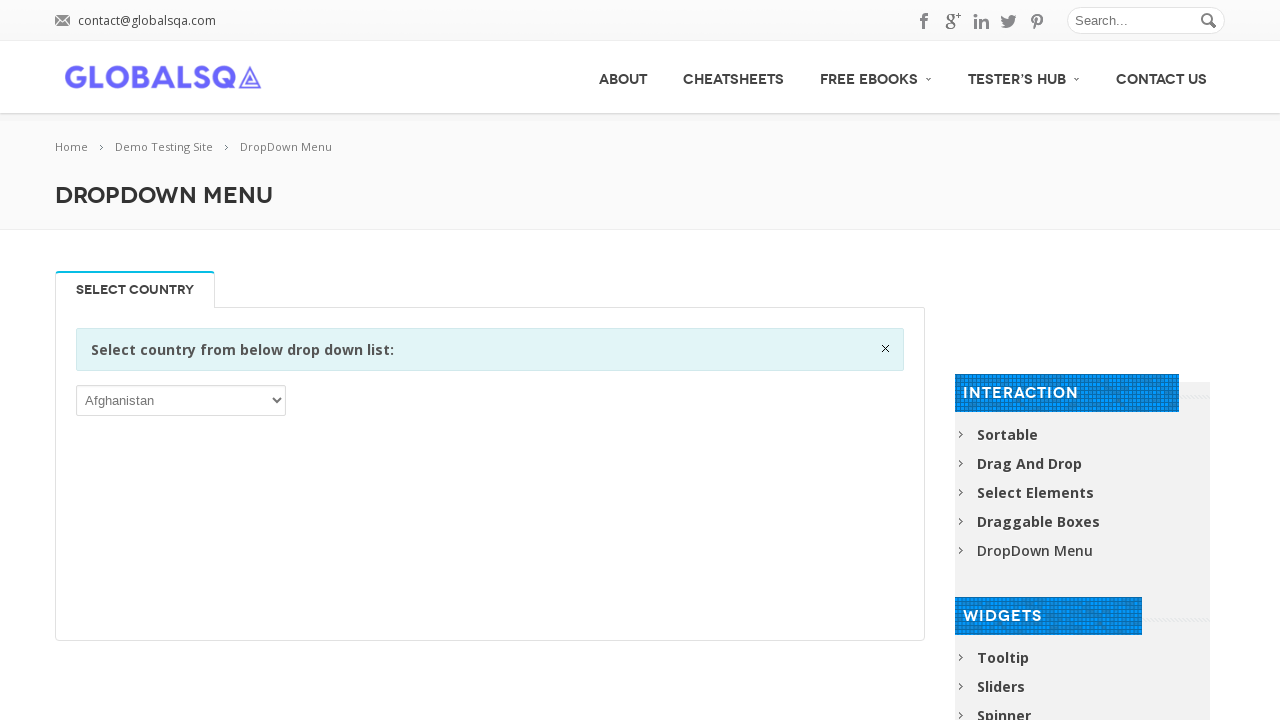

Selected 'Aruba' from dropdown menu
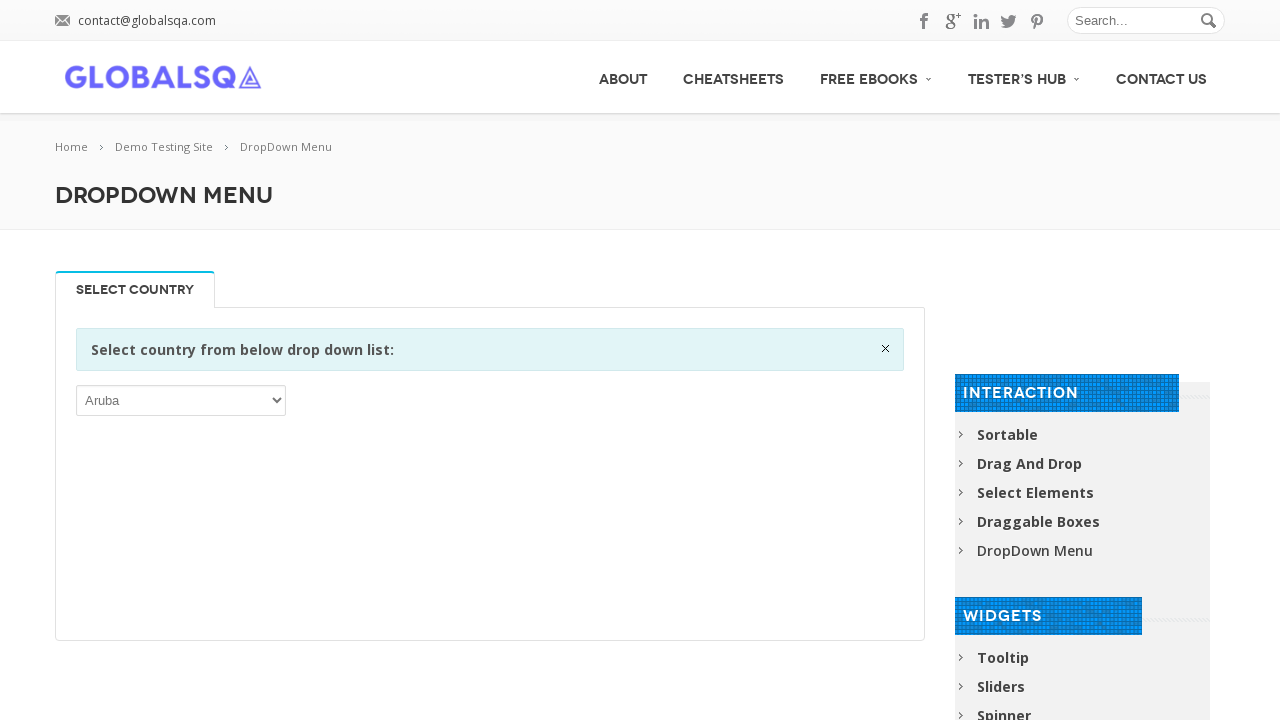

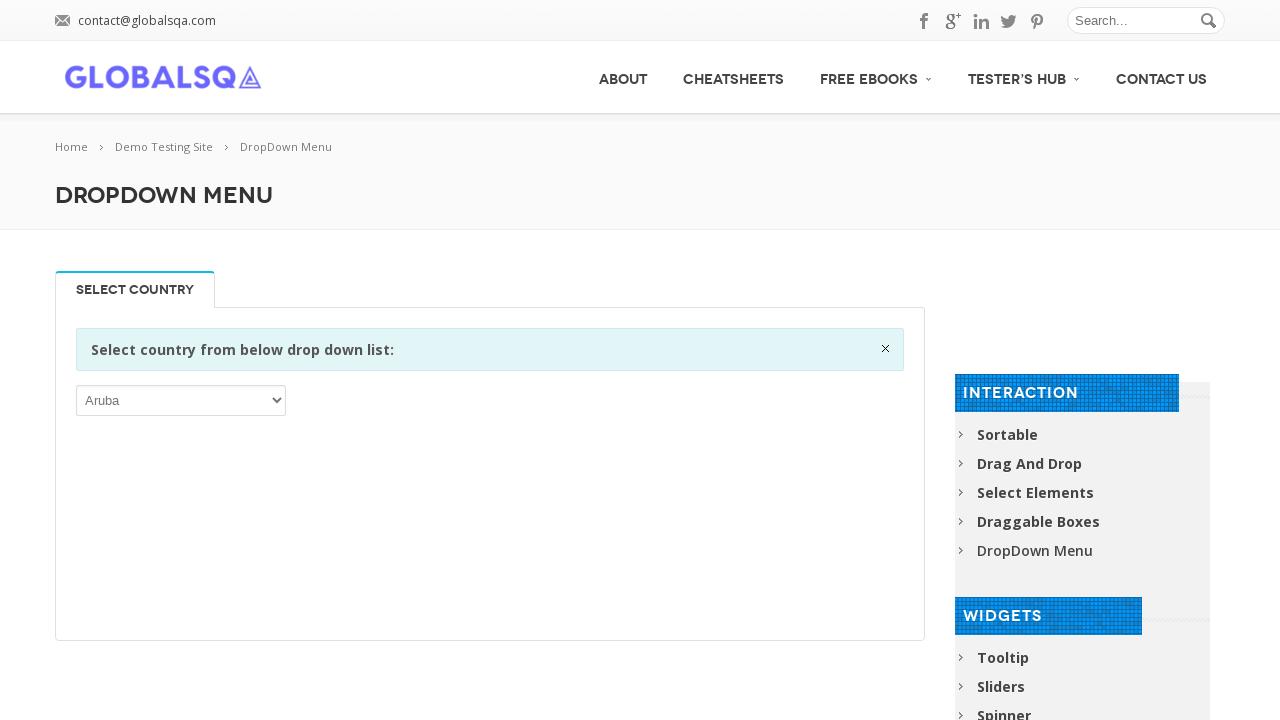